Tests AJAX loading panel by clicking a date on a calendar and verifying the selection is displayed

Starting URL: http://demos.telerik.com/aspnet-ajax/ajaxloadingpanel/functionality/explicit-show-hide/defaultcs.aspx

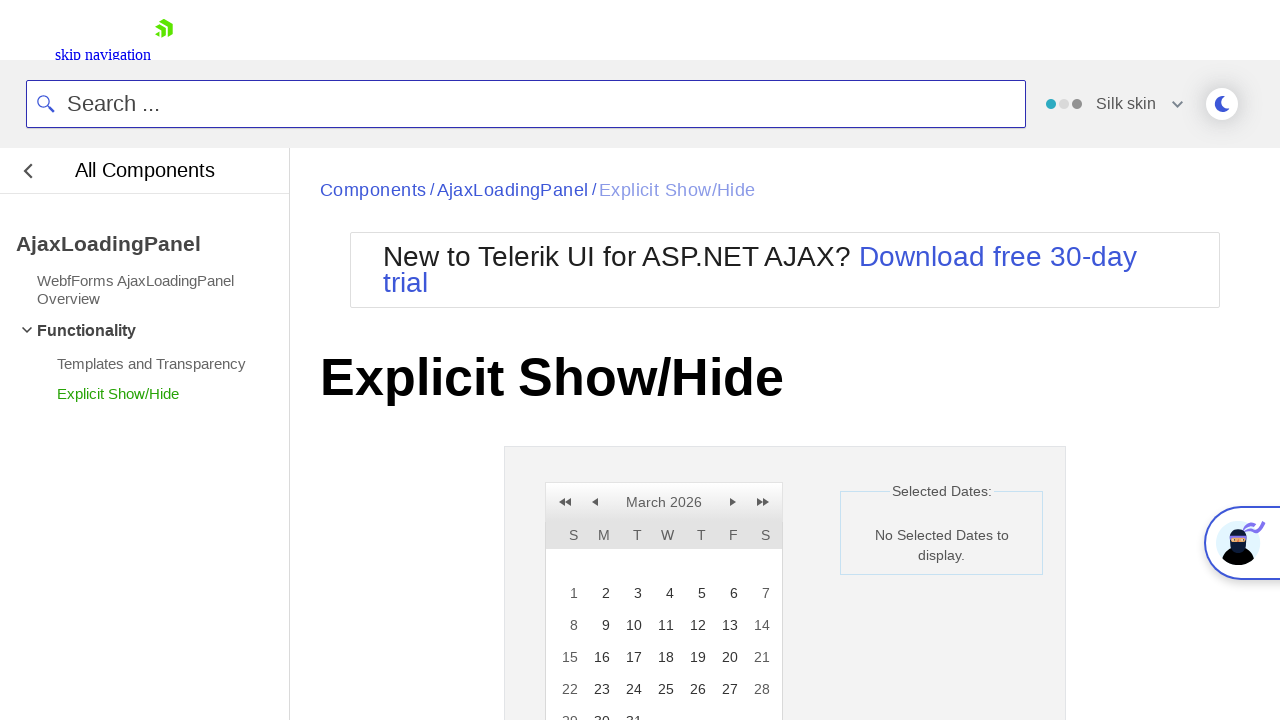

Clicked on day 27 in the calendar at (728, 689) on xpath=//a[contains(text(),'27')]
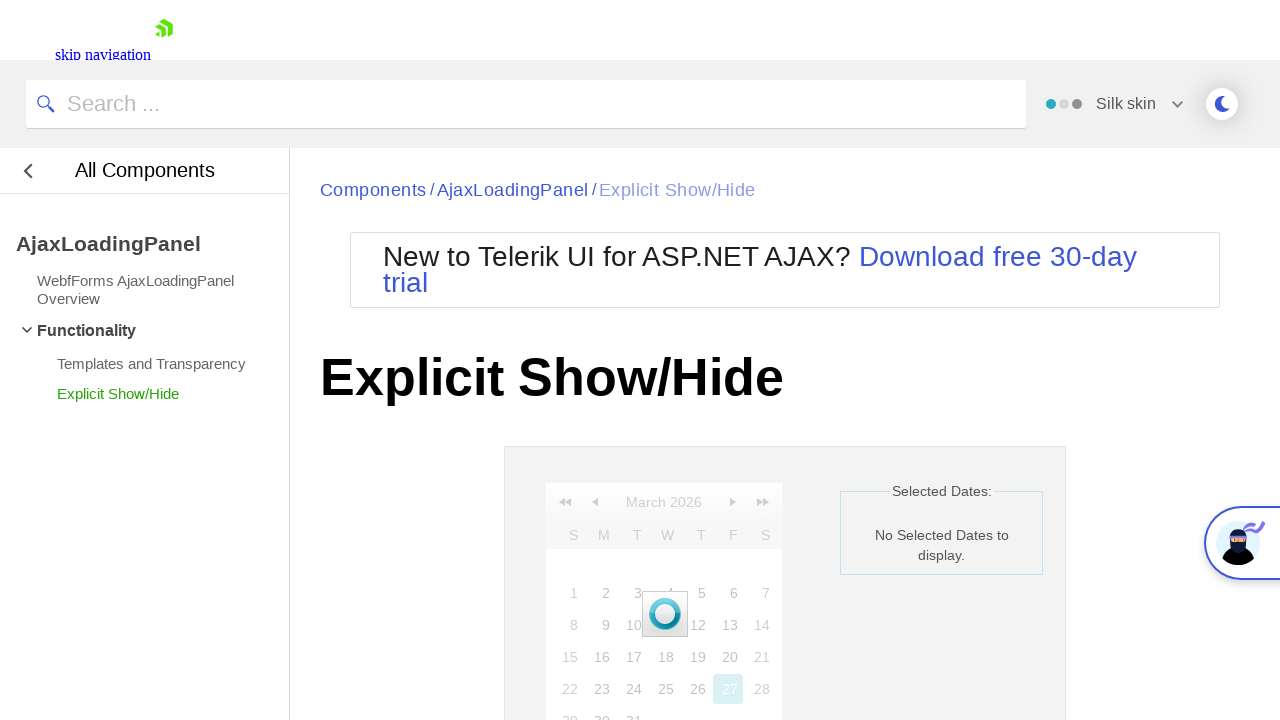

Verified selected date cell with day 27 is visible
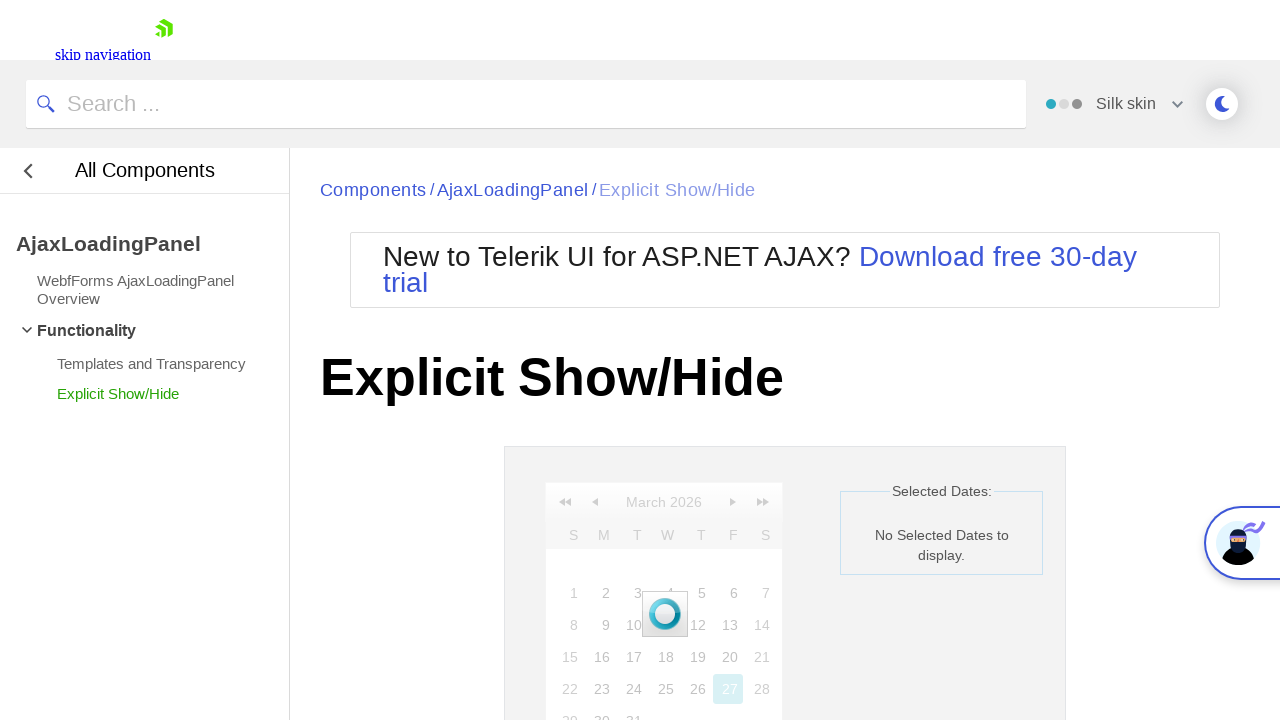

Verified date text '27' is displayed
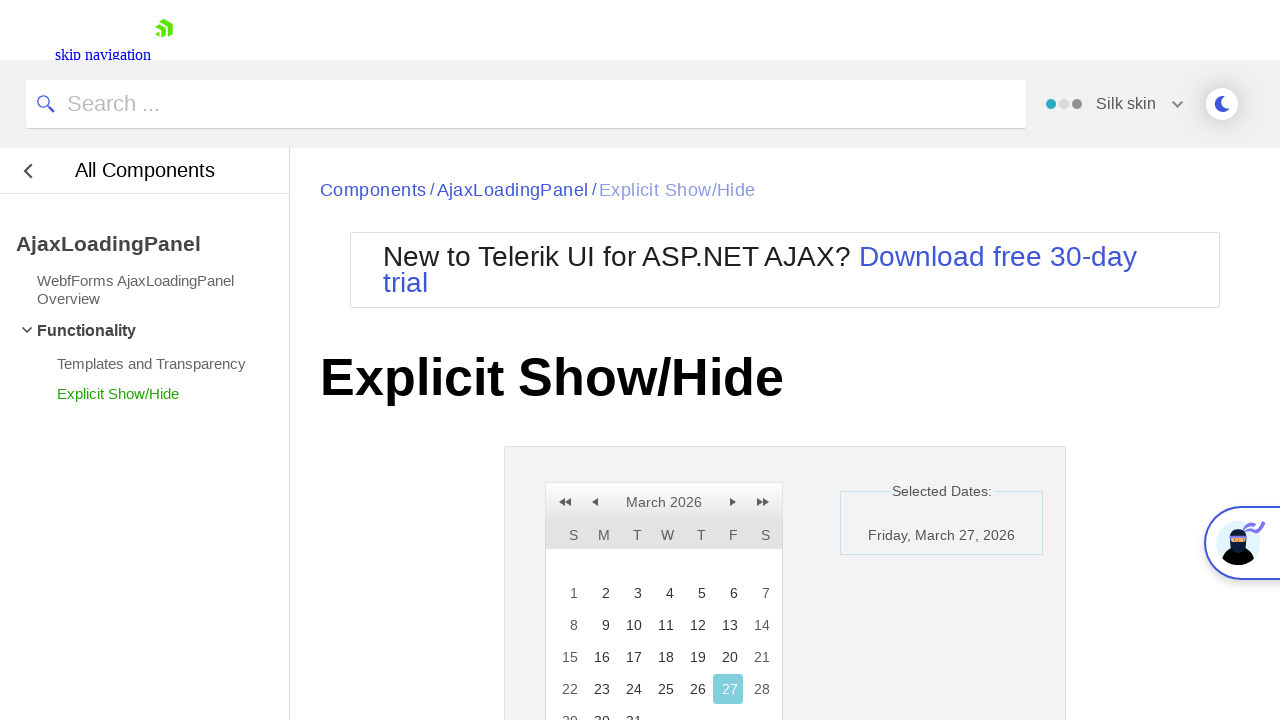

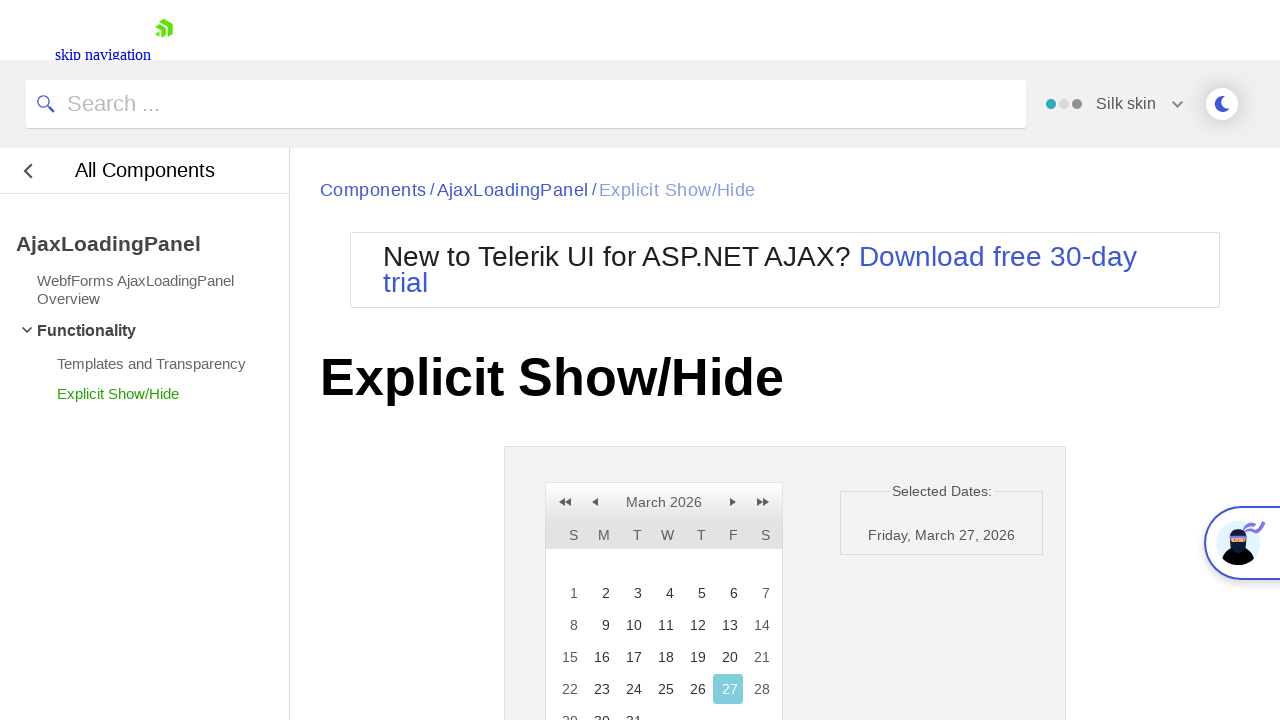